Tests React Semantic UI dropdown selection by choosing different names from the dropdown

Starting URL: https://react.semantic-ui.com/maximize/dropdown-example-selection/

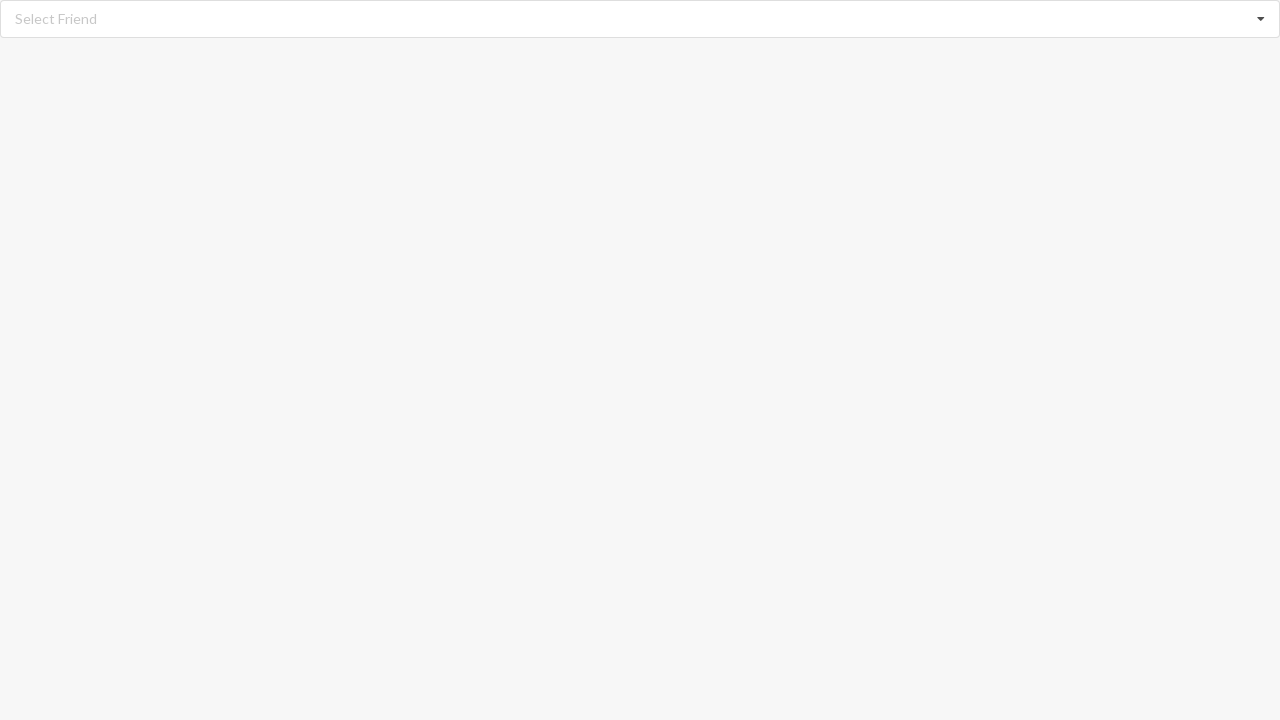

Clicked dropdown icon to open menu at (1261, 19) on i.dropdown.icon
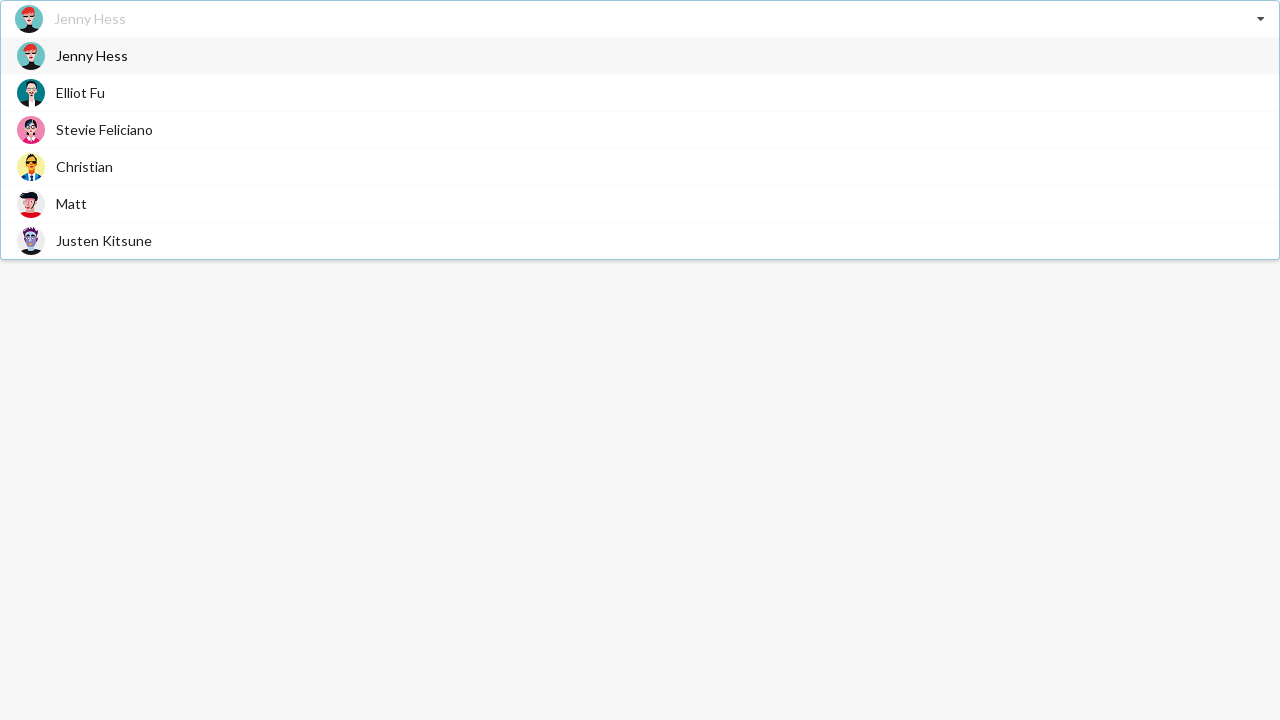

Selected 'Christian' from dropdown at (84, 166) on div.item>span.text:has-text('Christian')
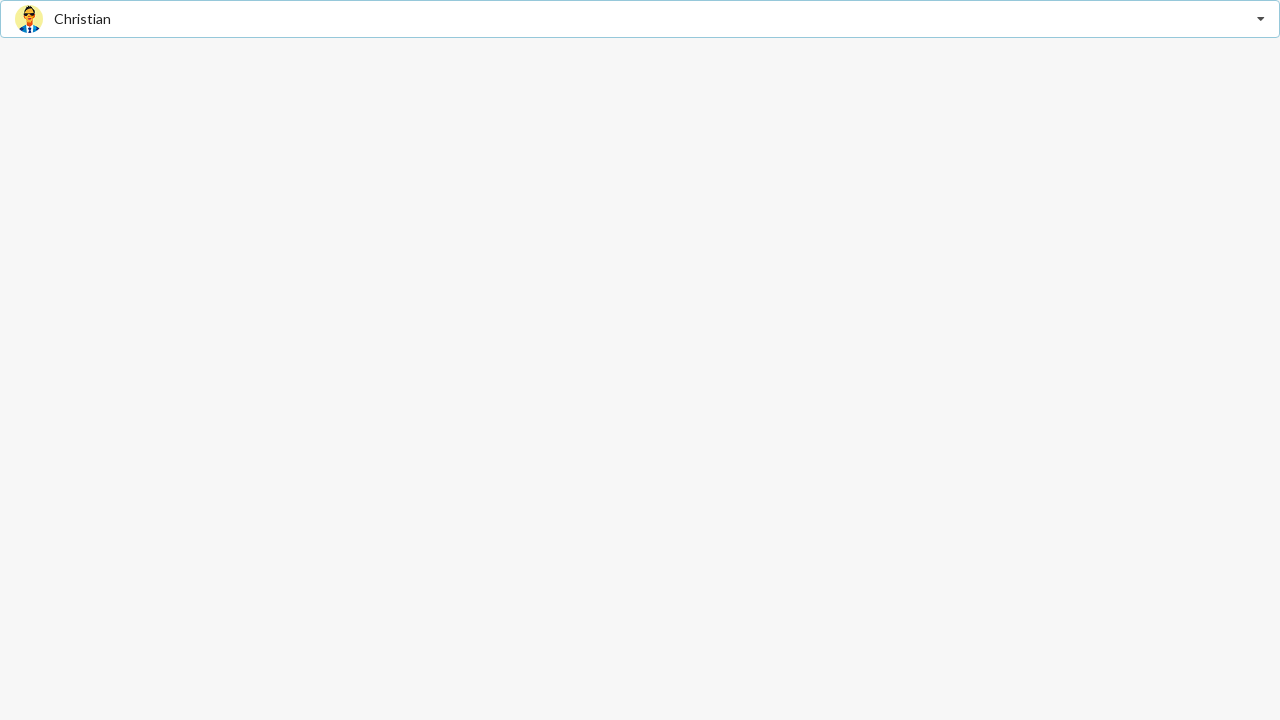

Verified 'Christian' is selected in dropdown
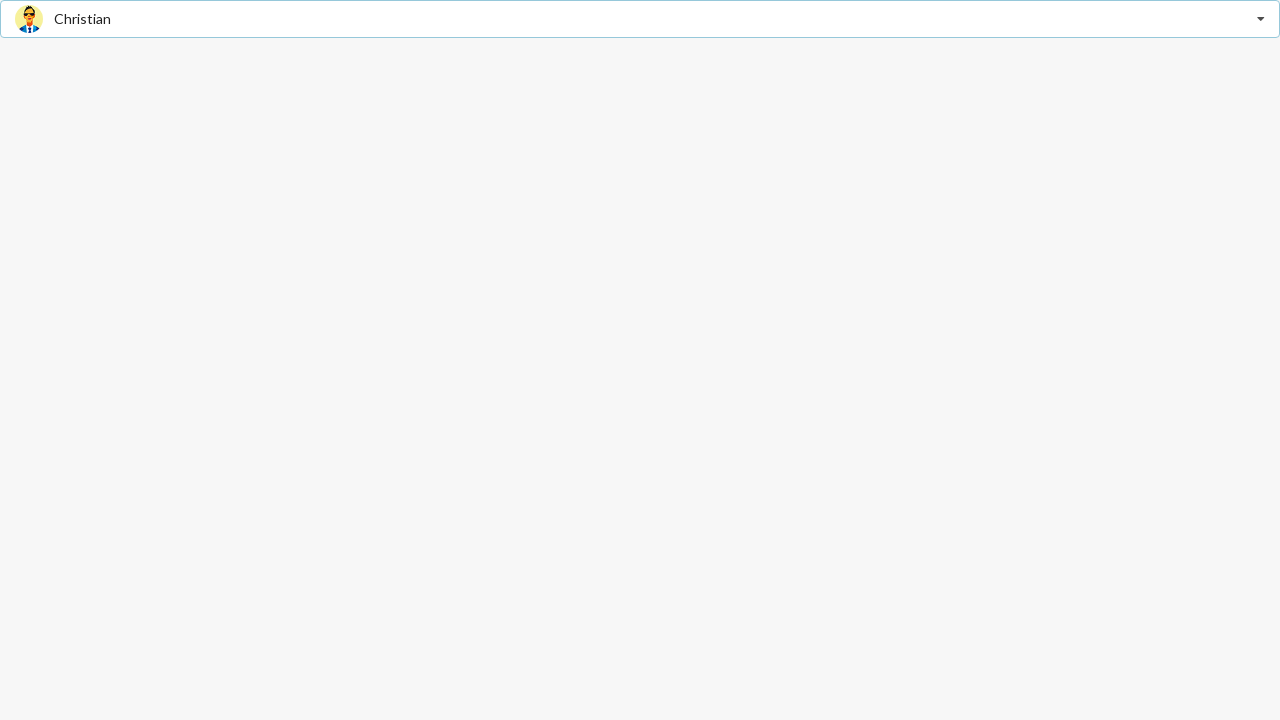

Clicked dropdown icon to open menu again at (1261, 19) on i.dropdown.icon
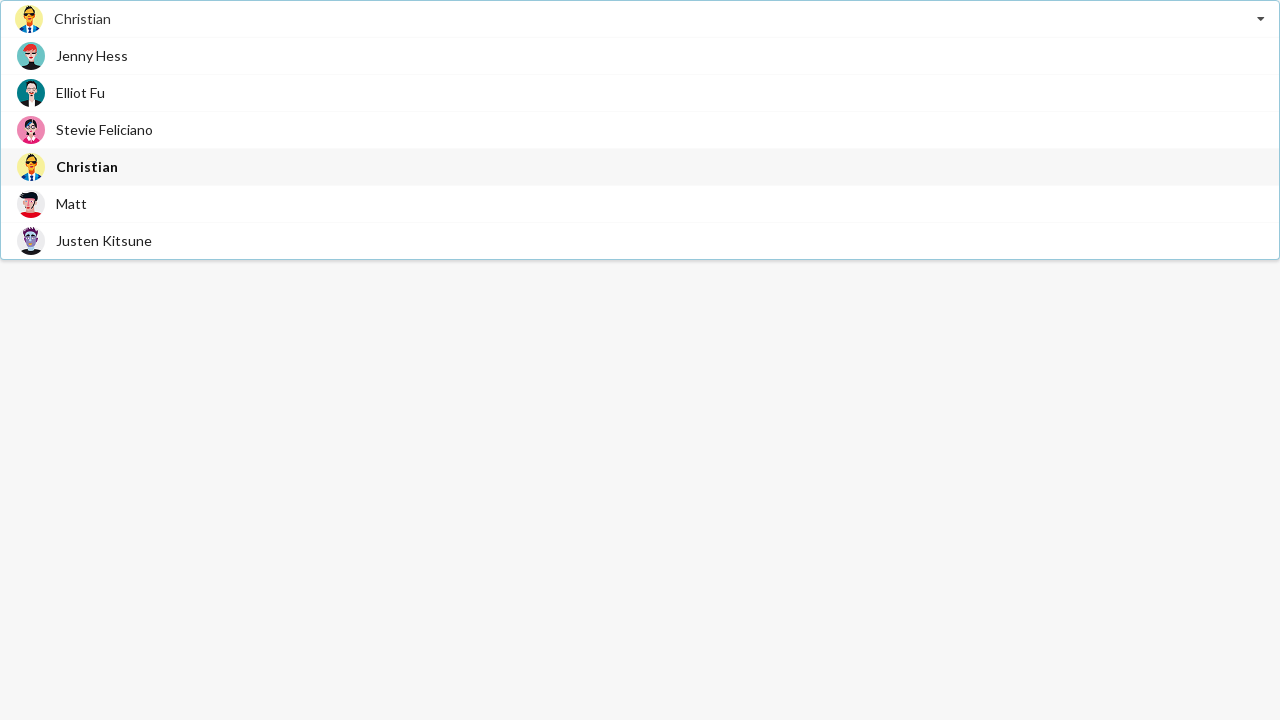

Selected 'Stevie Feliciano' from dropdown at (104, 130) on div.item>span.text:has-text('Stevie Feliciano')
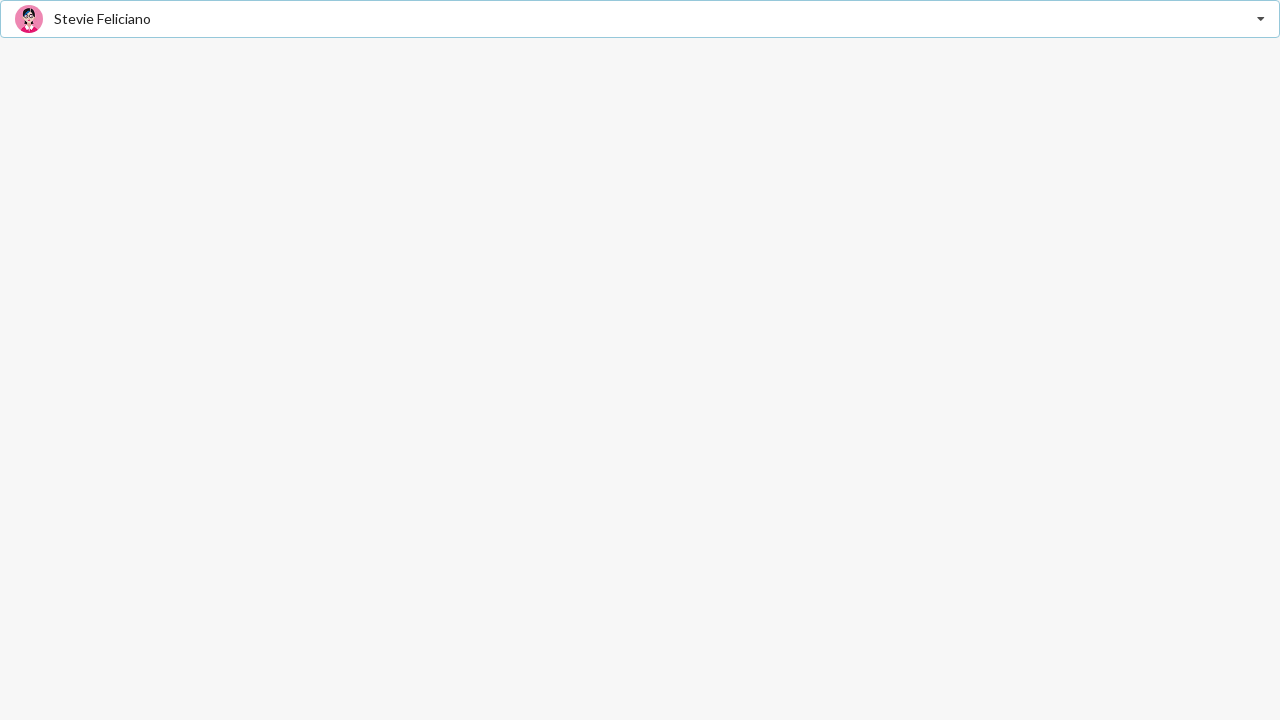

Verified 'Stevie Feliciano' is selected in dropdown
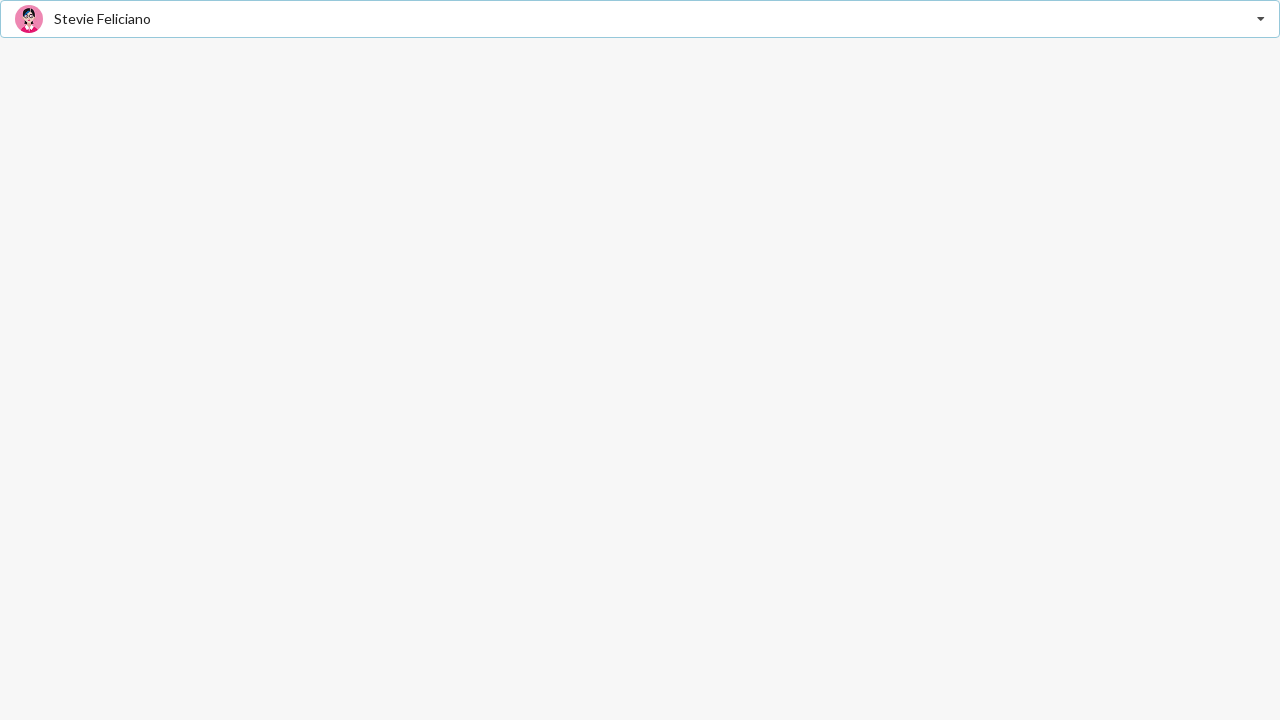

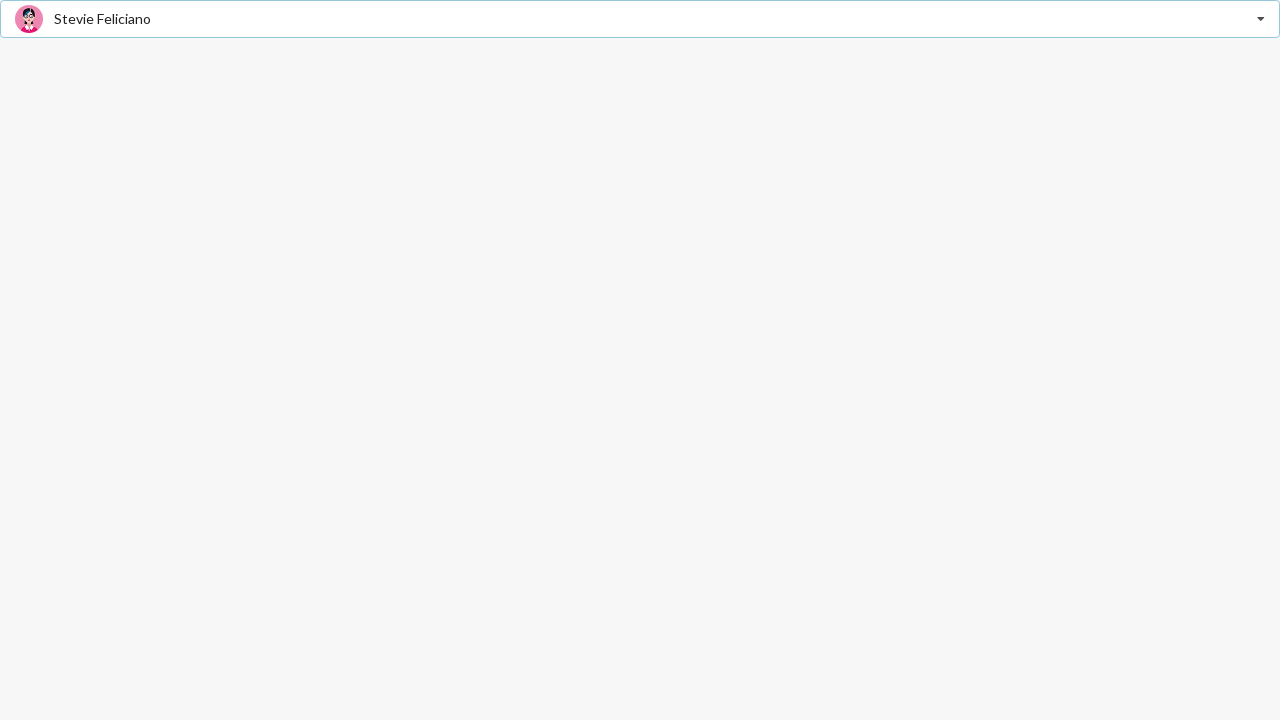